Tests alert handling by filling a name field, clicking a button to trigger an alert, and accepting the alert dialog

Starting URL: https://rahulshettyacademy.com/AutomationPractice/

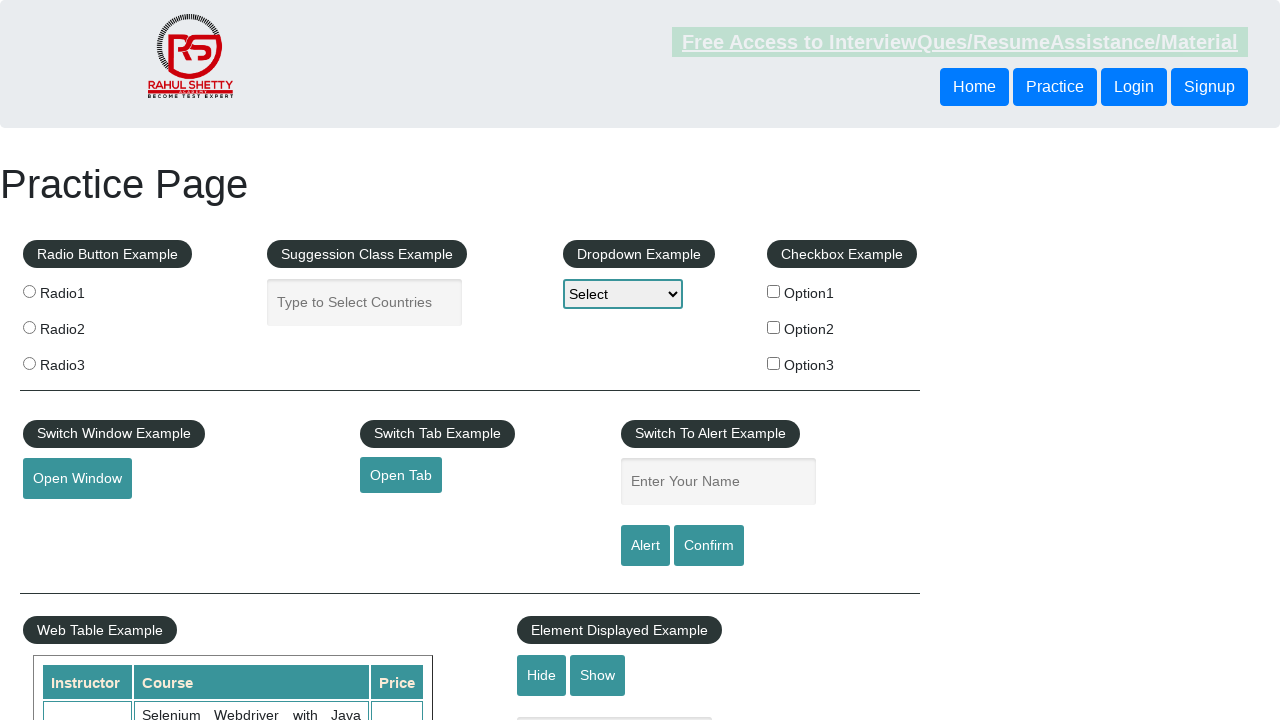

Filled name field with 'Rohit Bhardwaj' on #name
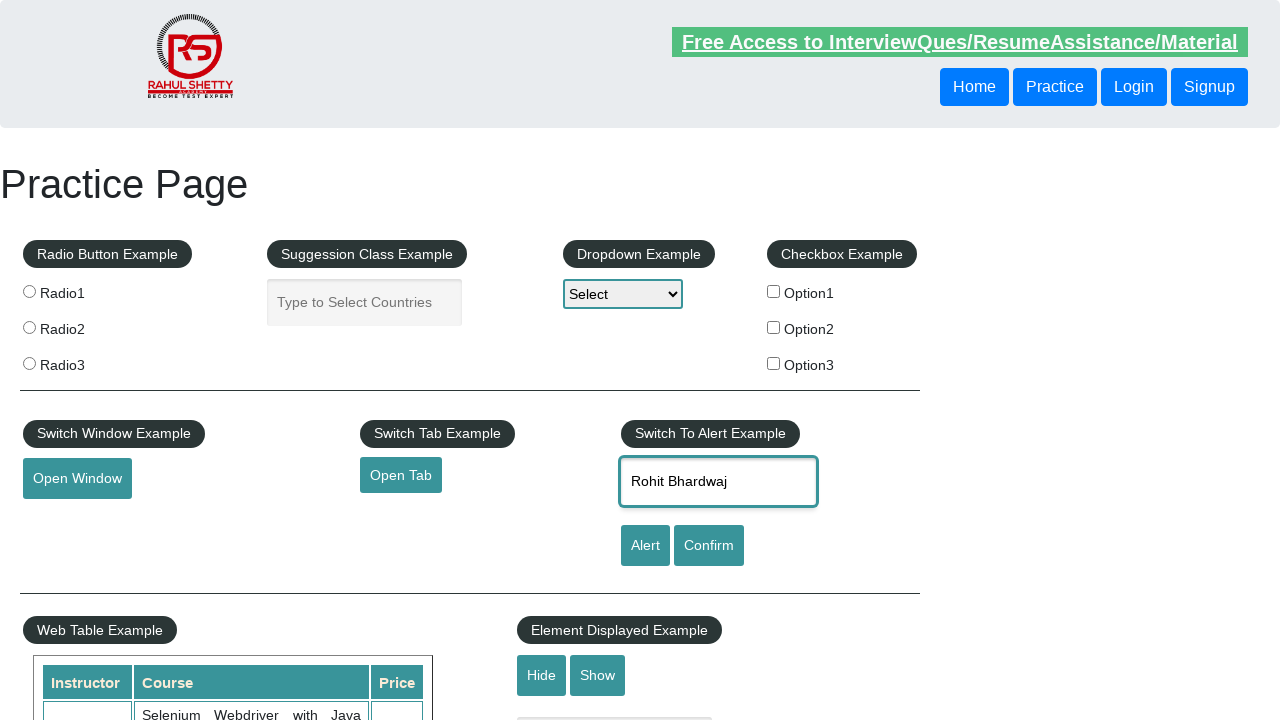

Clicked alert button to trigger alert dialog at (645, 546) on #alertbtn
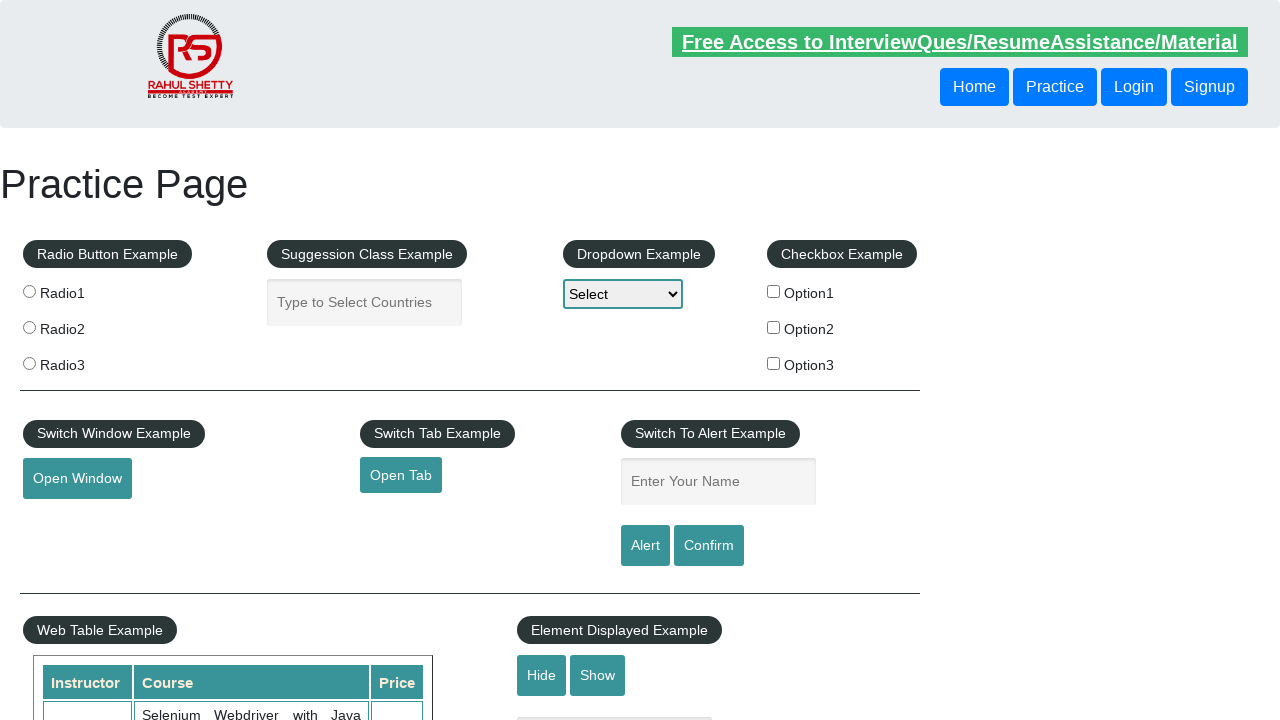

Set up dialog handler to accept alert
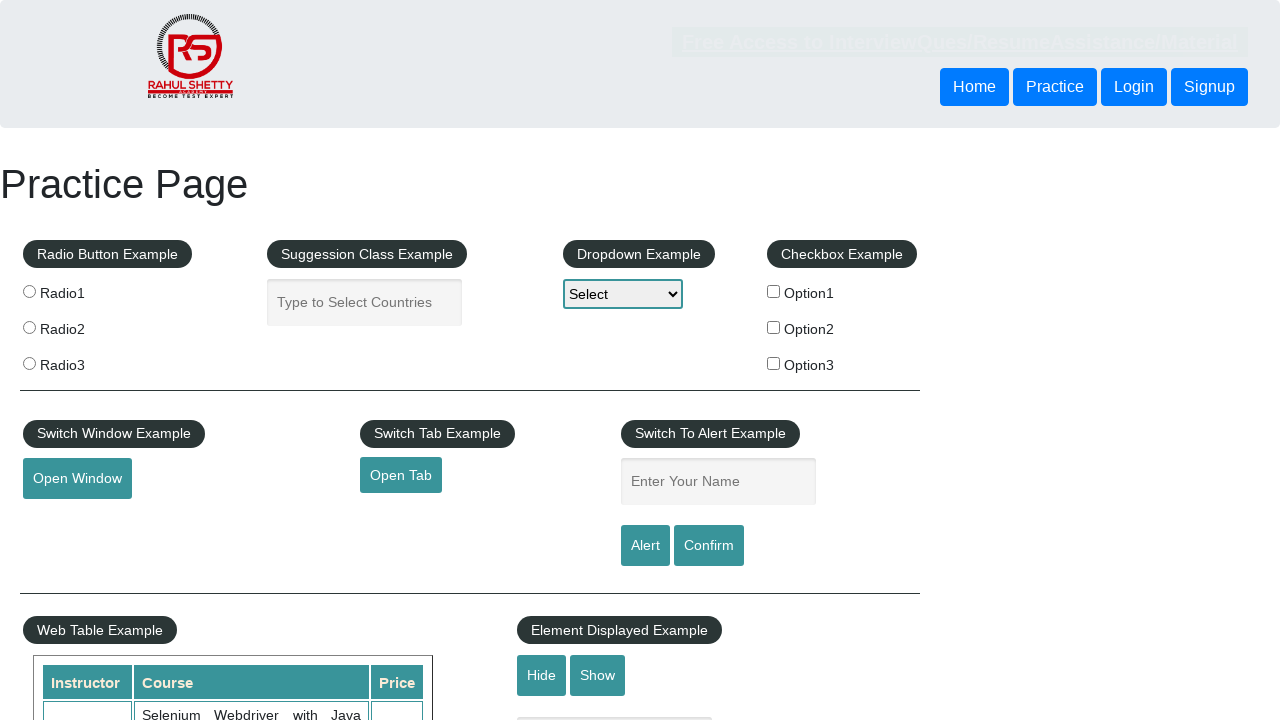

Waited 500ms for alert to be processed
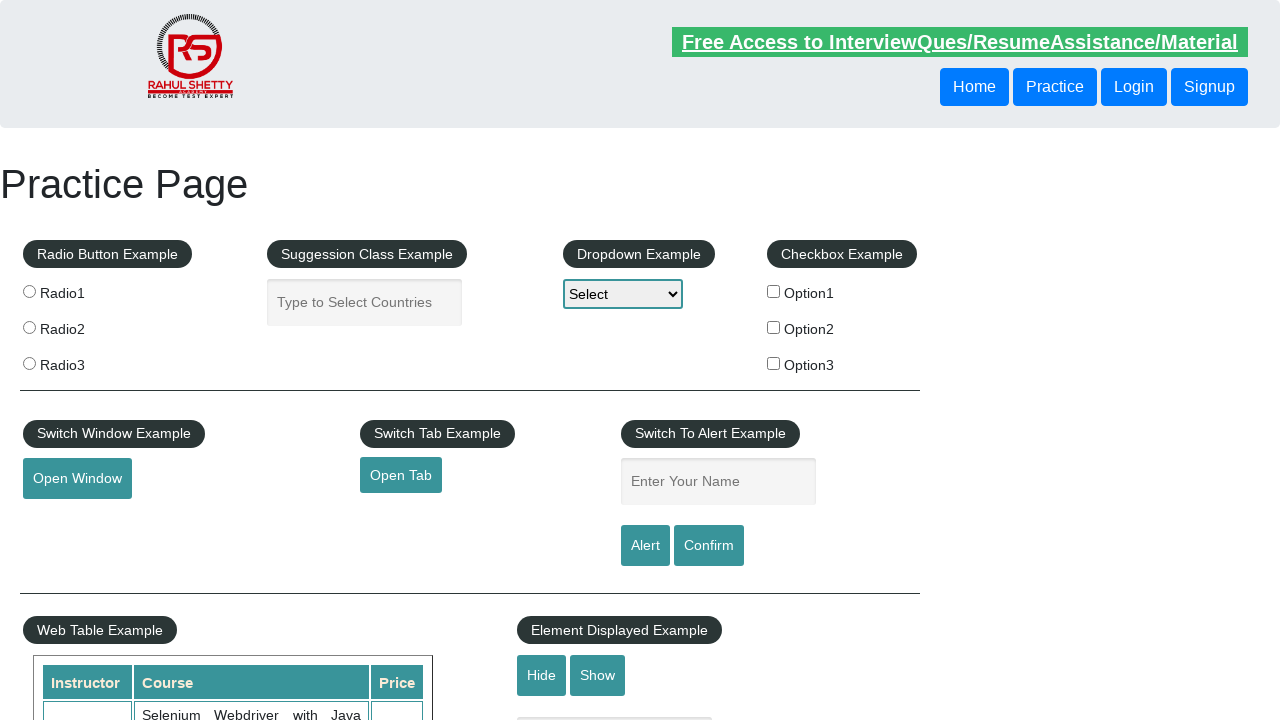

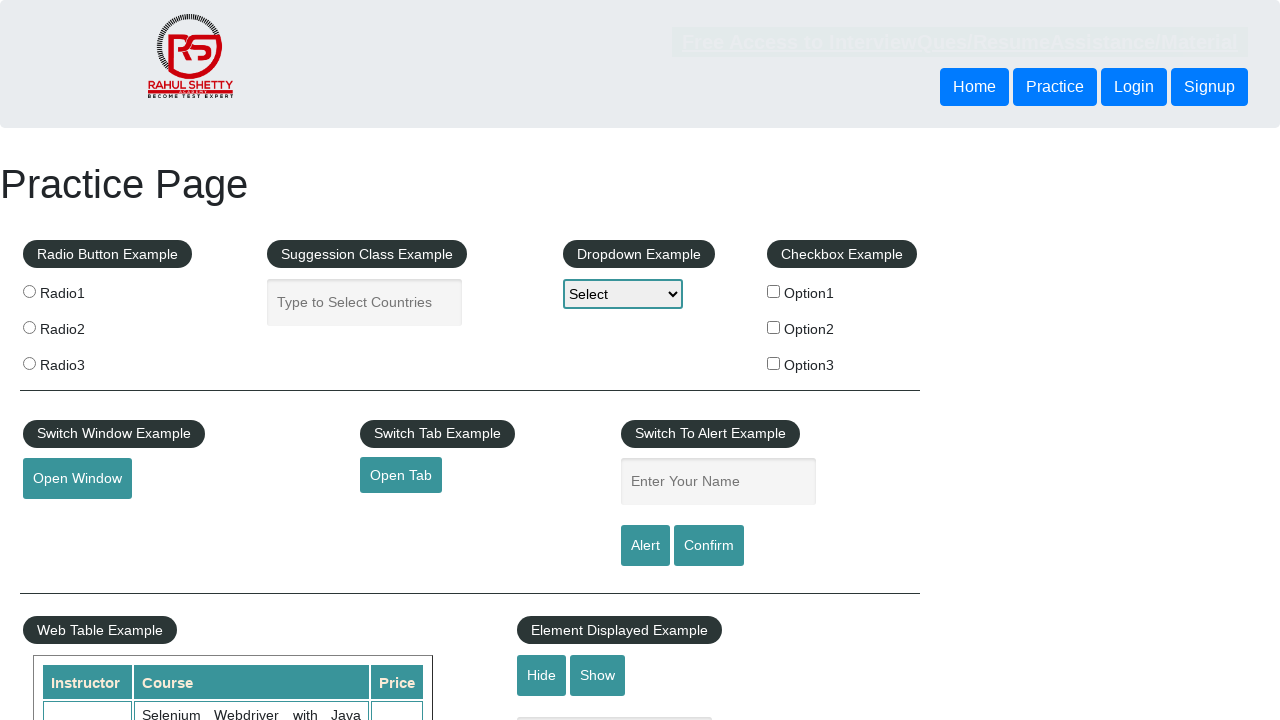